Tests search autocomplete functionality by typing in the search field and verifying dropdown appears

Starting URL: https://www.navigator.ba/#/categories

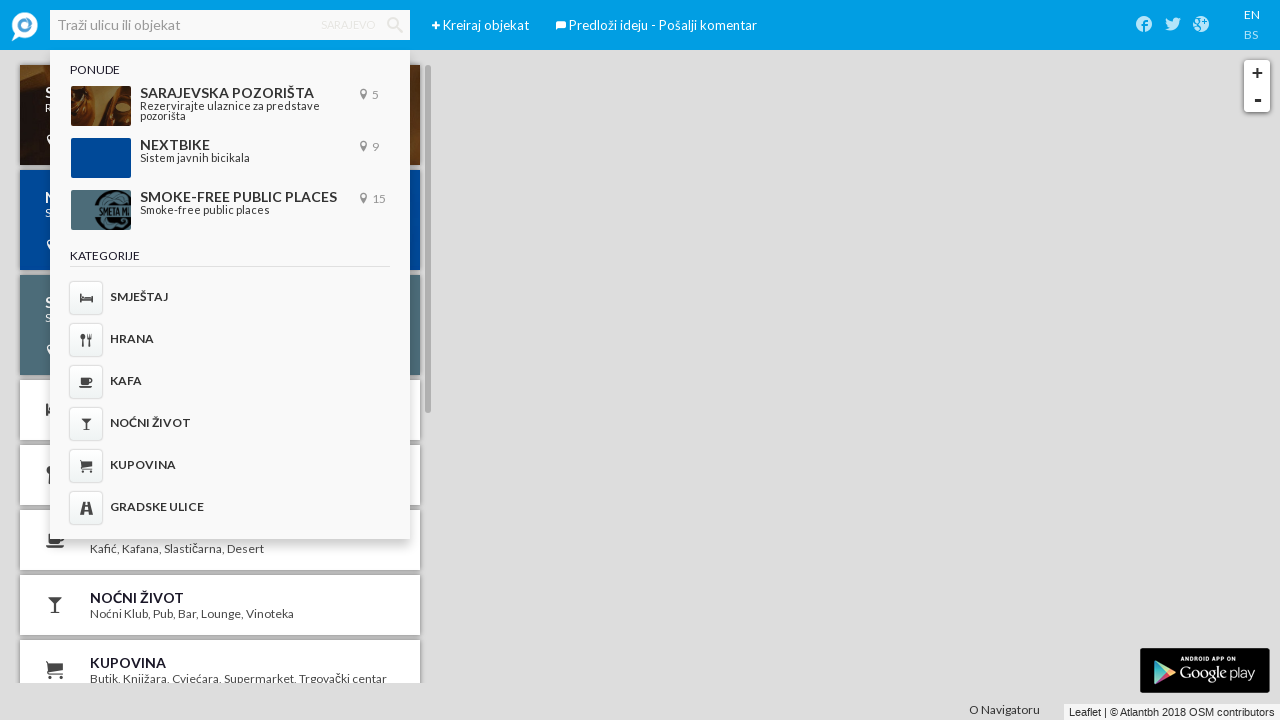

Clicked on search field at (230, 25) on .ember-text-field
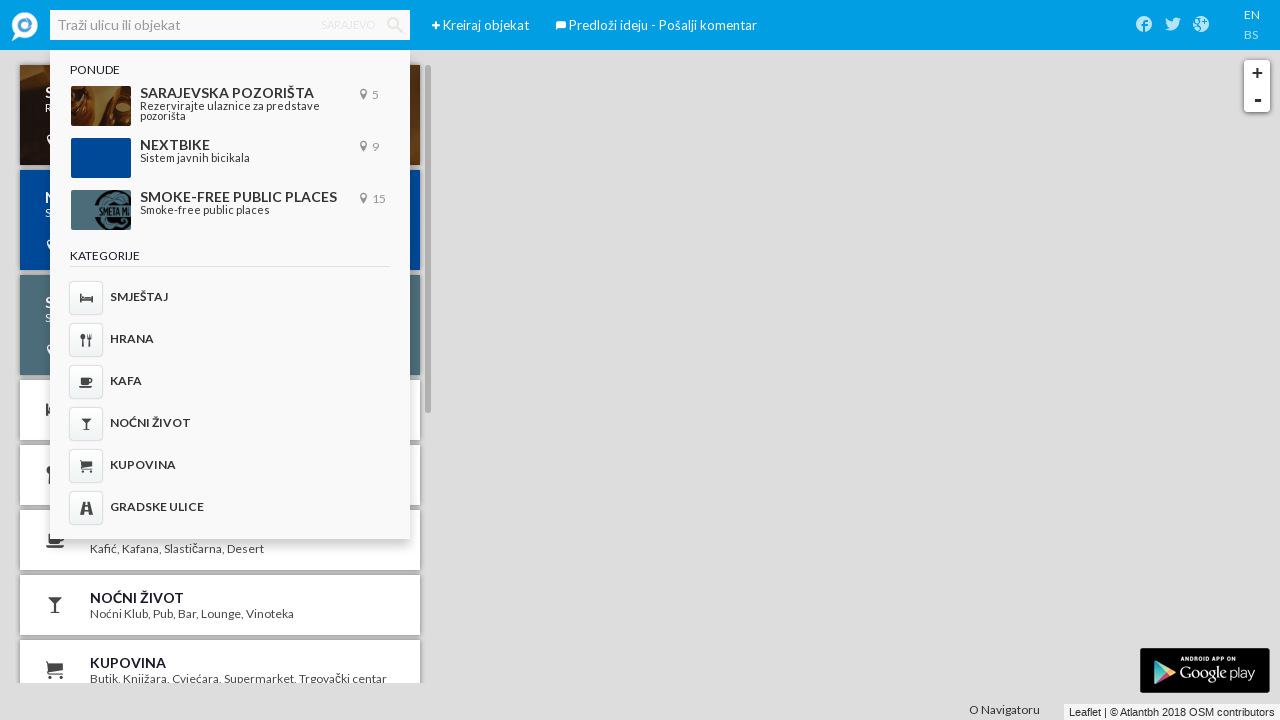

Typed 'sar' in search field on .ember-text-field
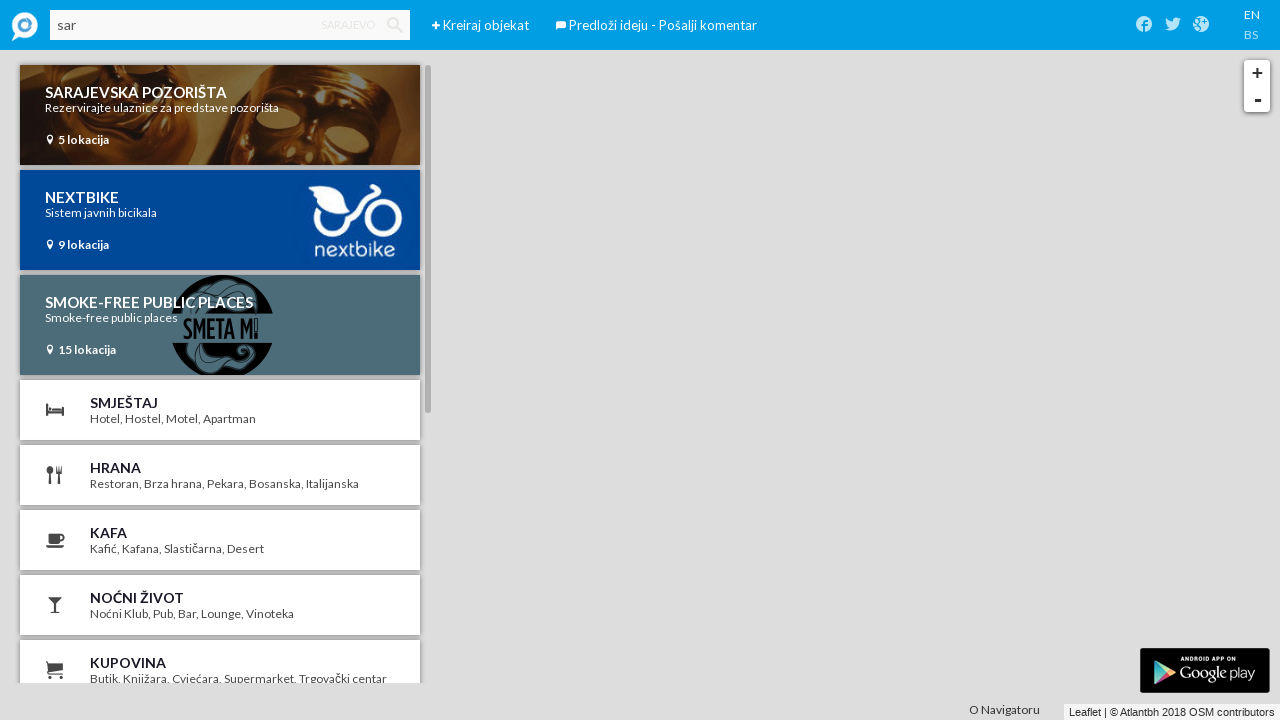

Waited 1000ms for autocomplete dropdown to appear
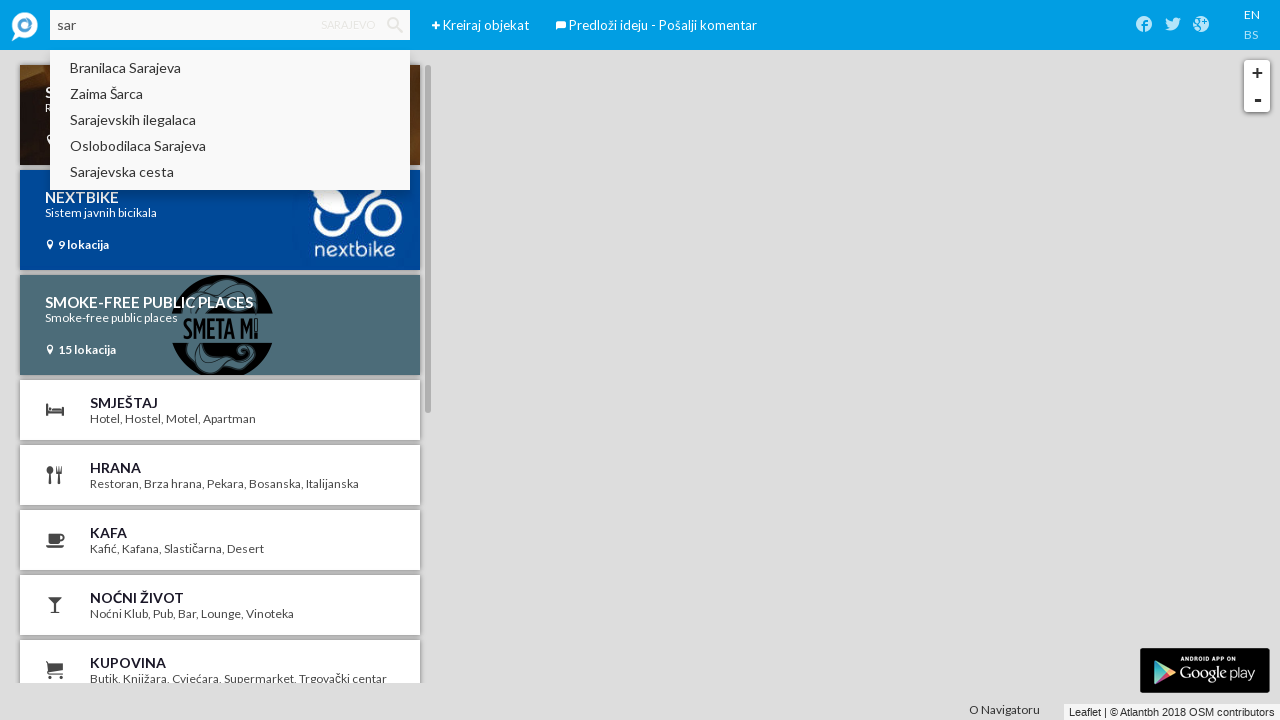

Verified autocomplete dropdown is visible
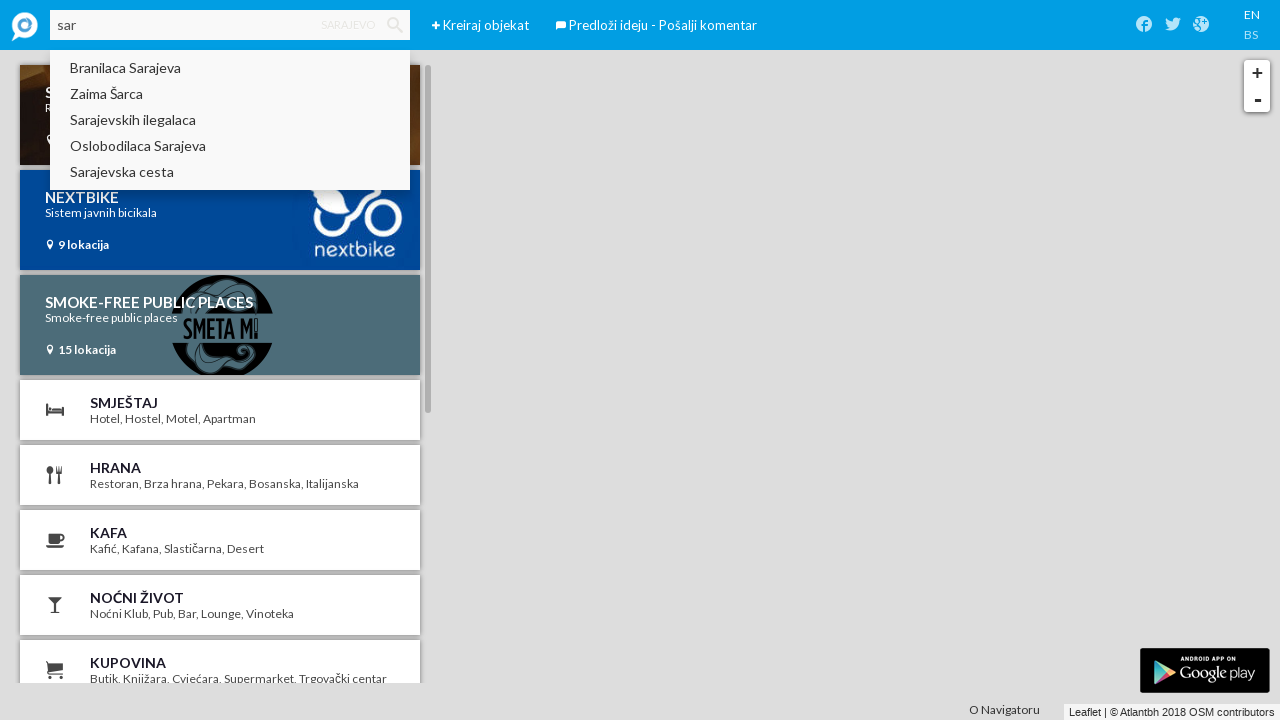

Pressed Backspace to clear search field (1/3) on .ember-text-field
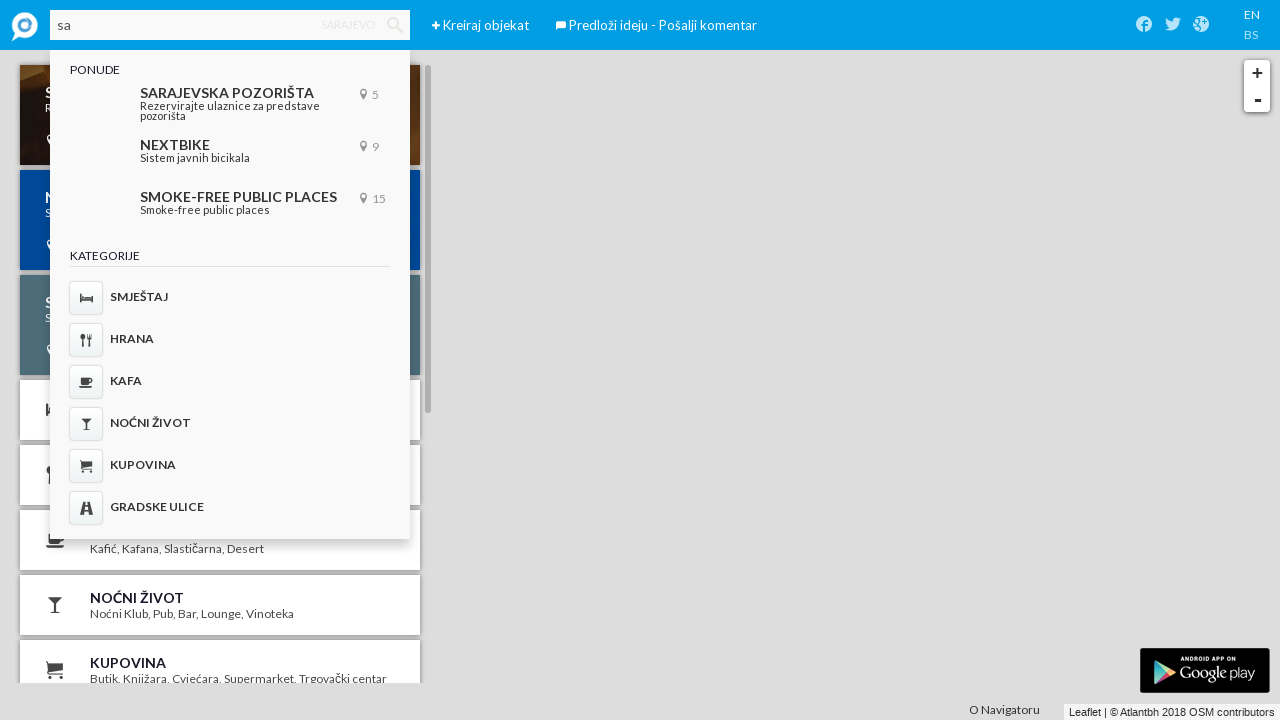

Pressed Backspace to clear search field (2/3) on .ember-text-field
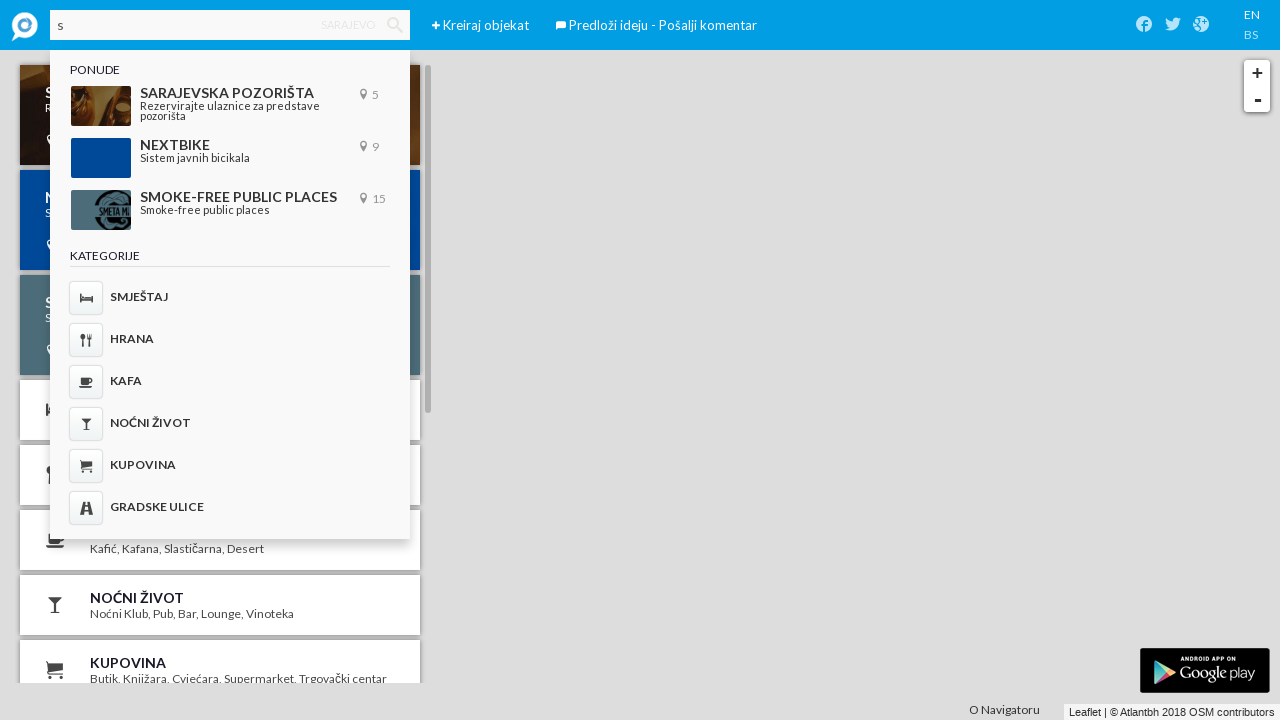

Pressed Backspace to clear search field (3/3) on .ember-text-field
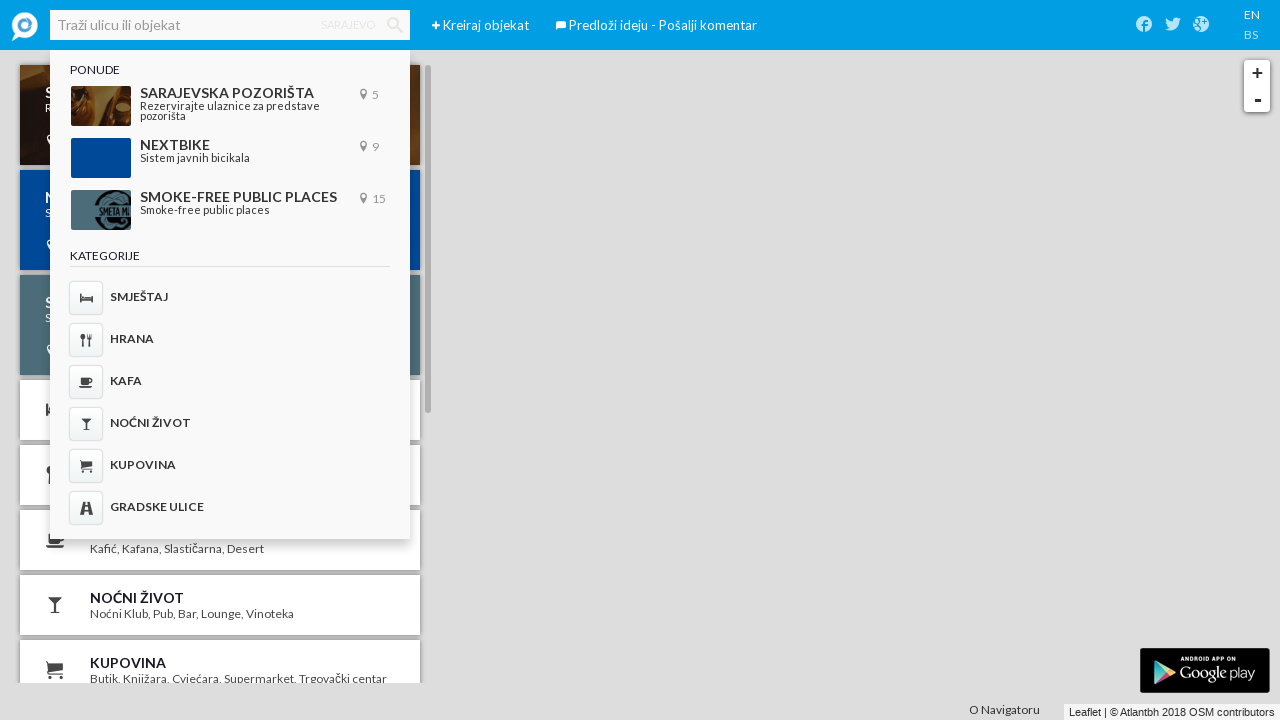

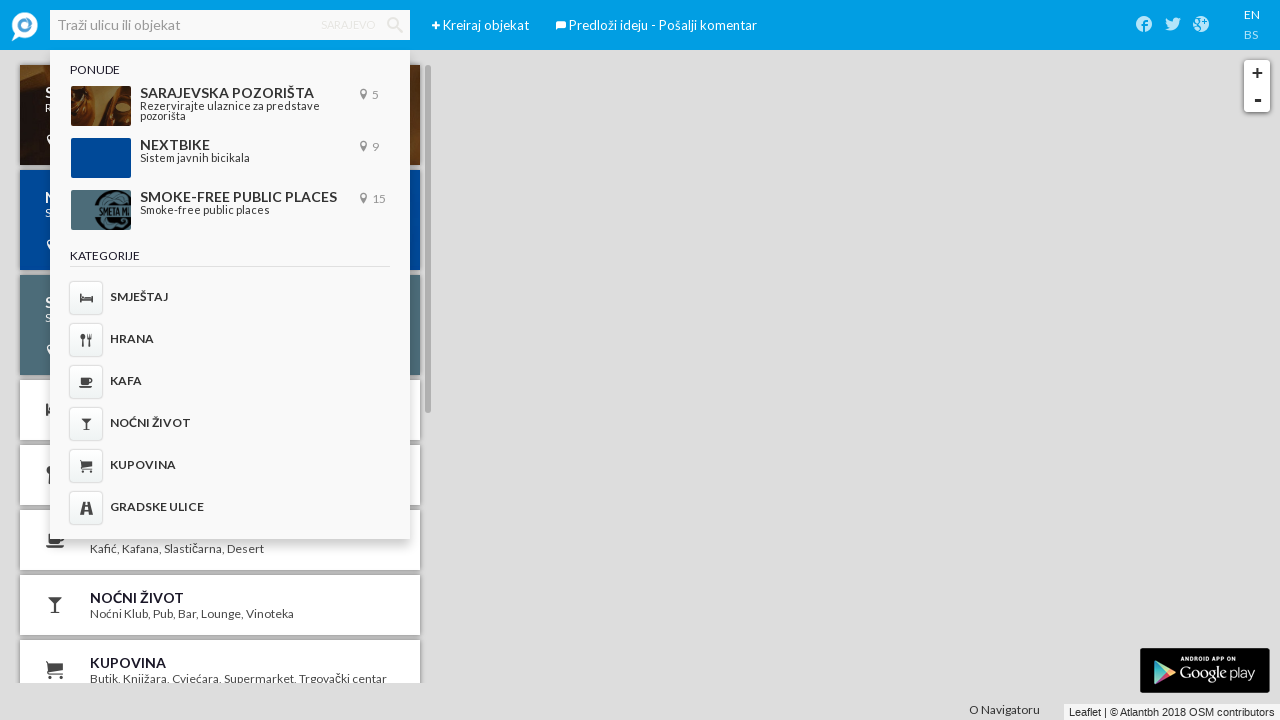